Tests empty login submission and verifies the username required error message

Starting URL: https://www.saucedemo.com/

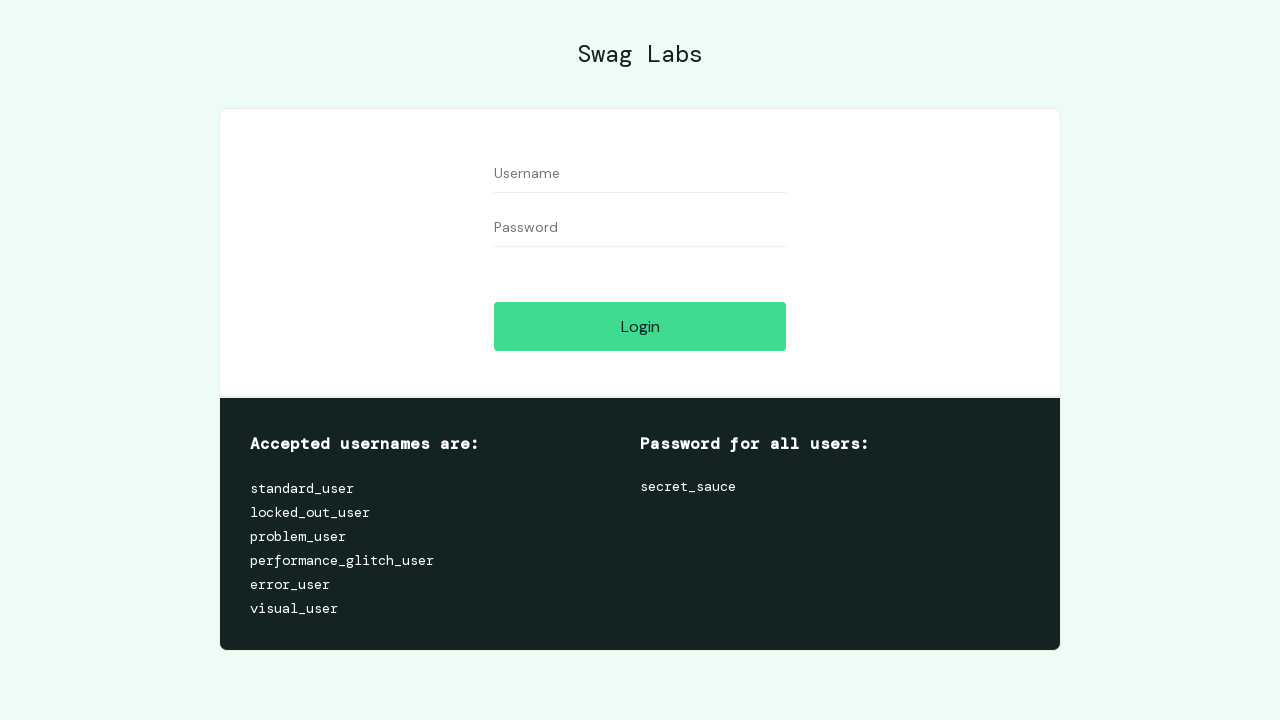

Username input field loaded on login page
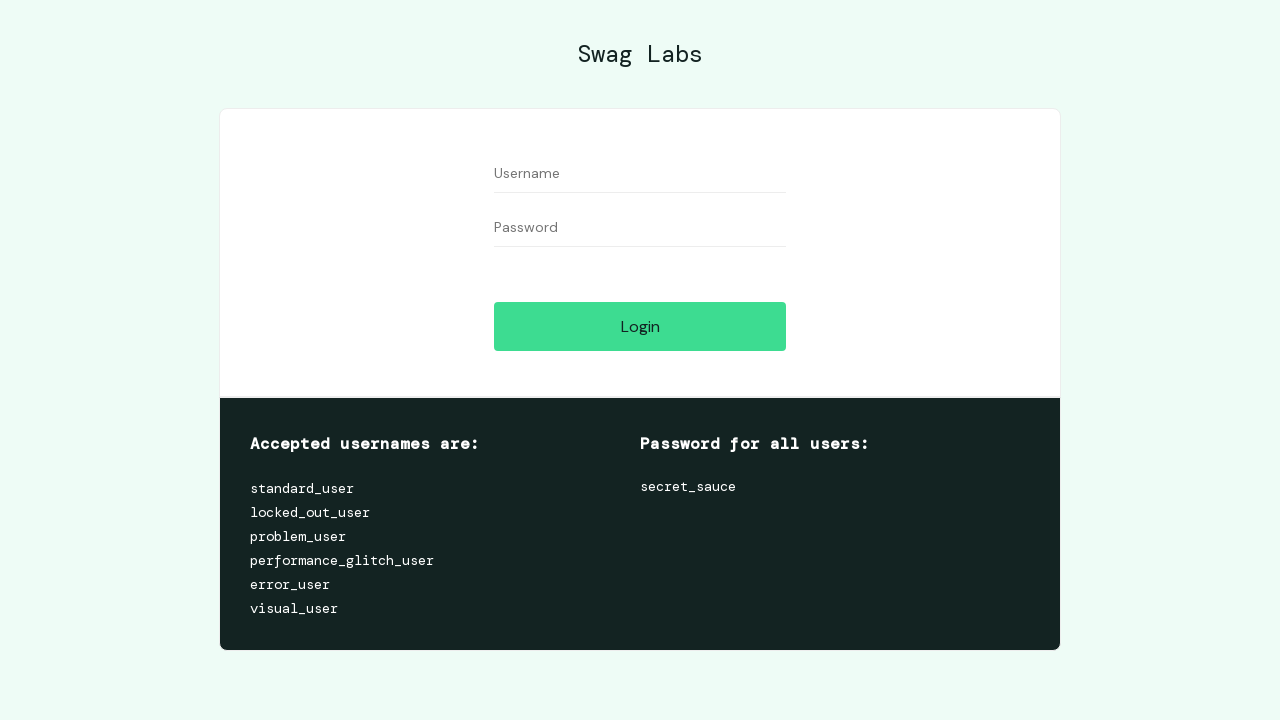

Password input field loaded on login page
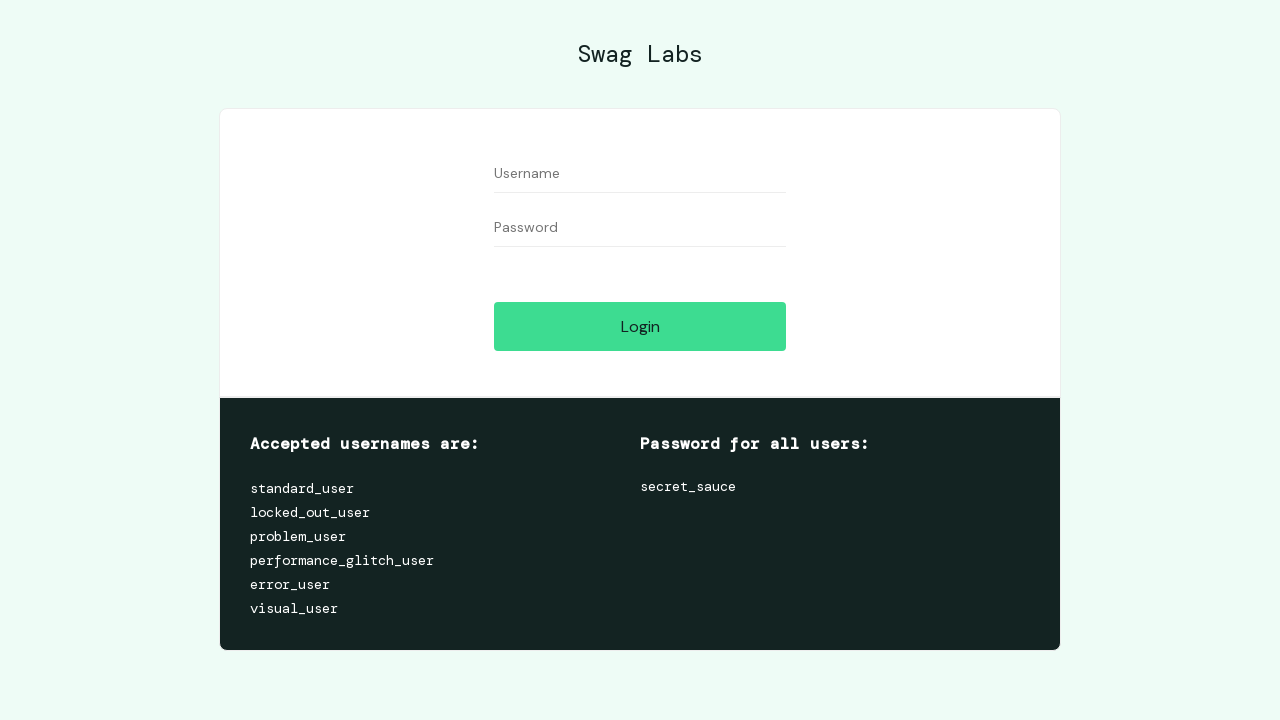

Clicked login button with empty credentials at (640, 326) on #login-button
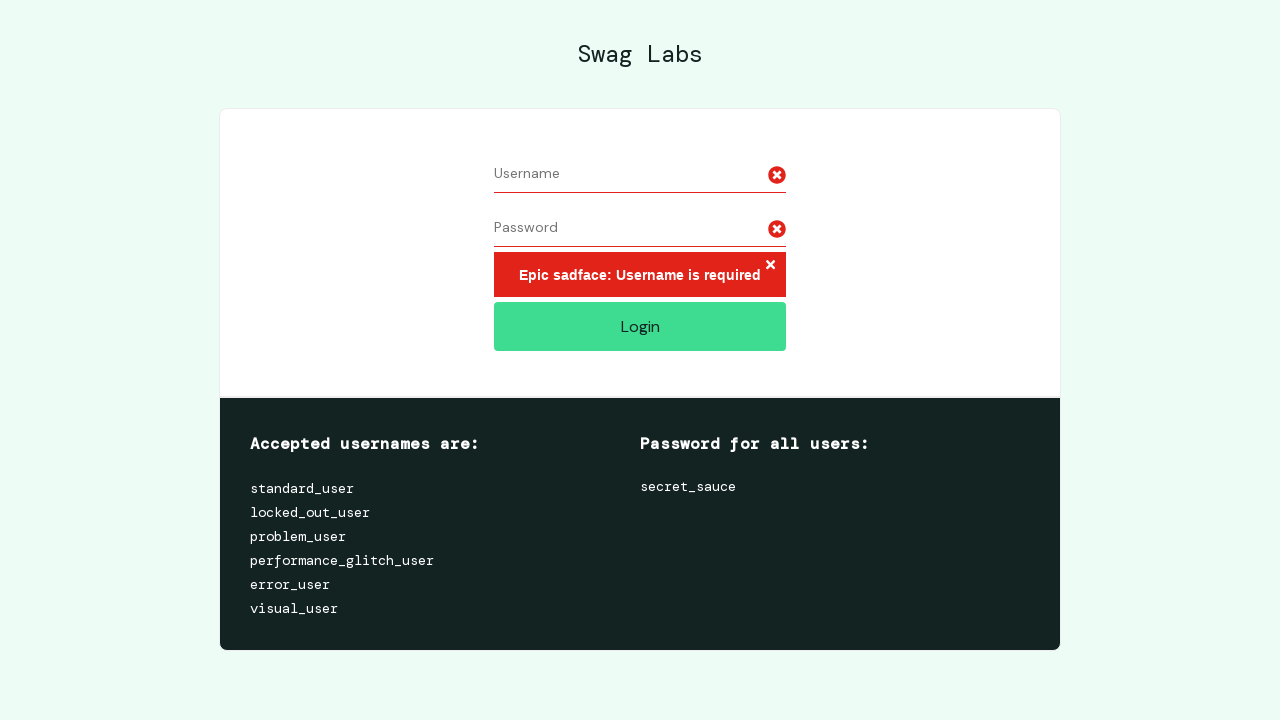

Error message appeared after empty login submission
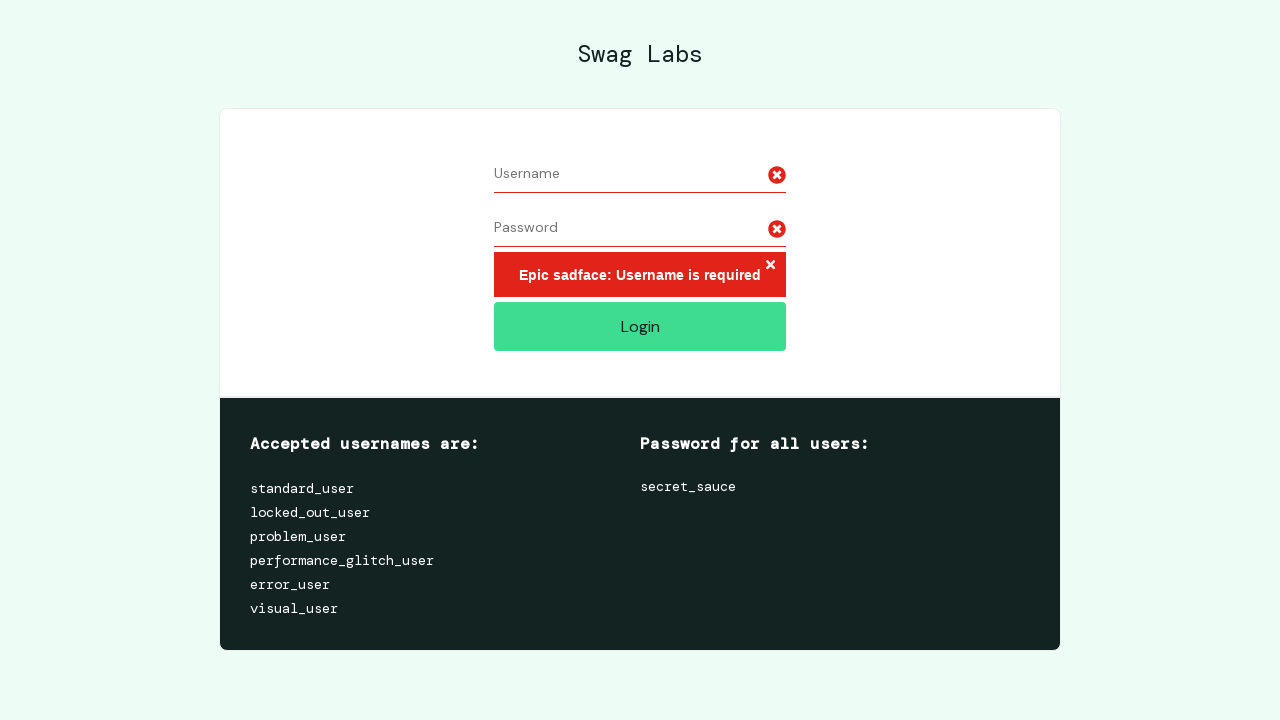

Retrieved error message element
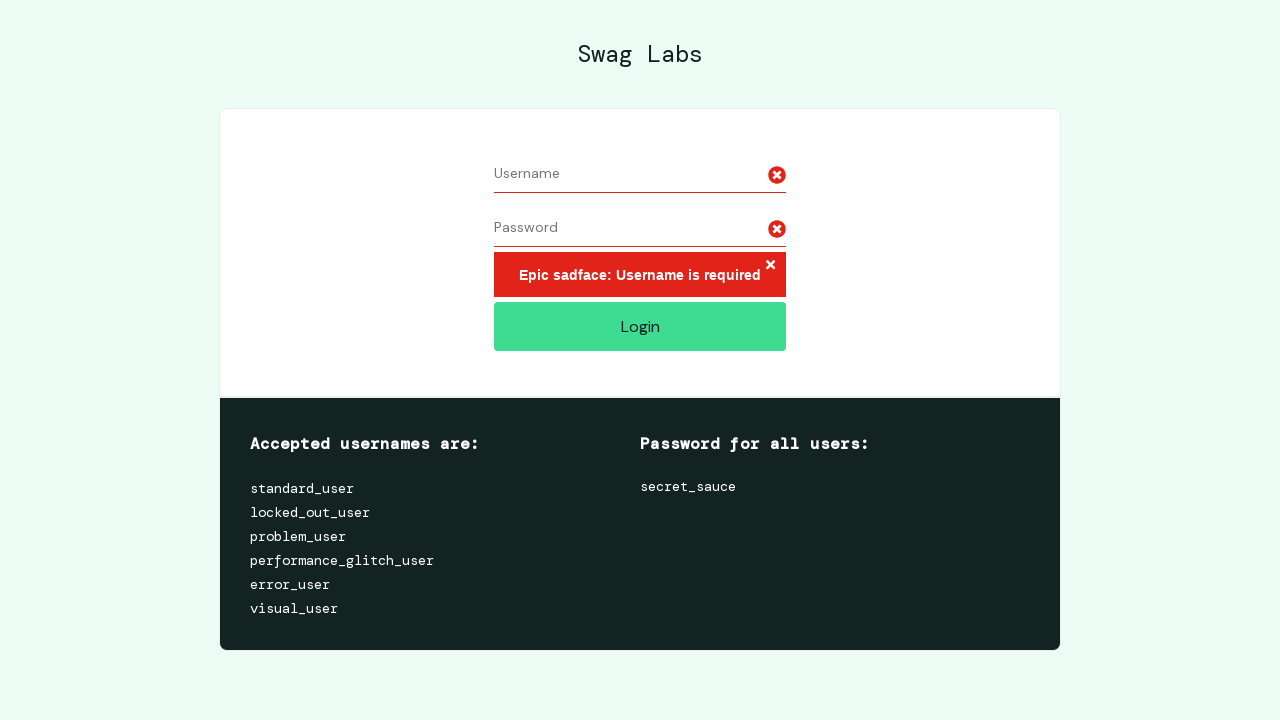

Verified error message contains 'Epic sadface: Username is required'
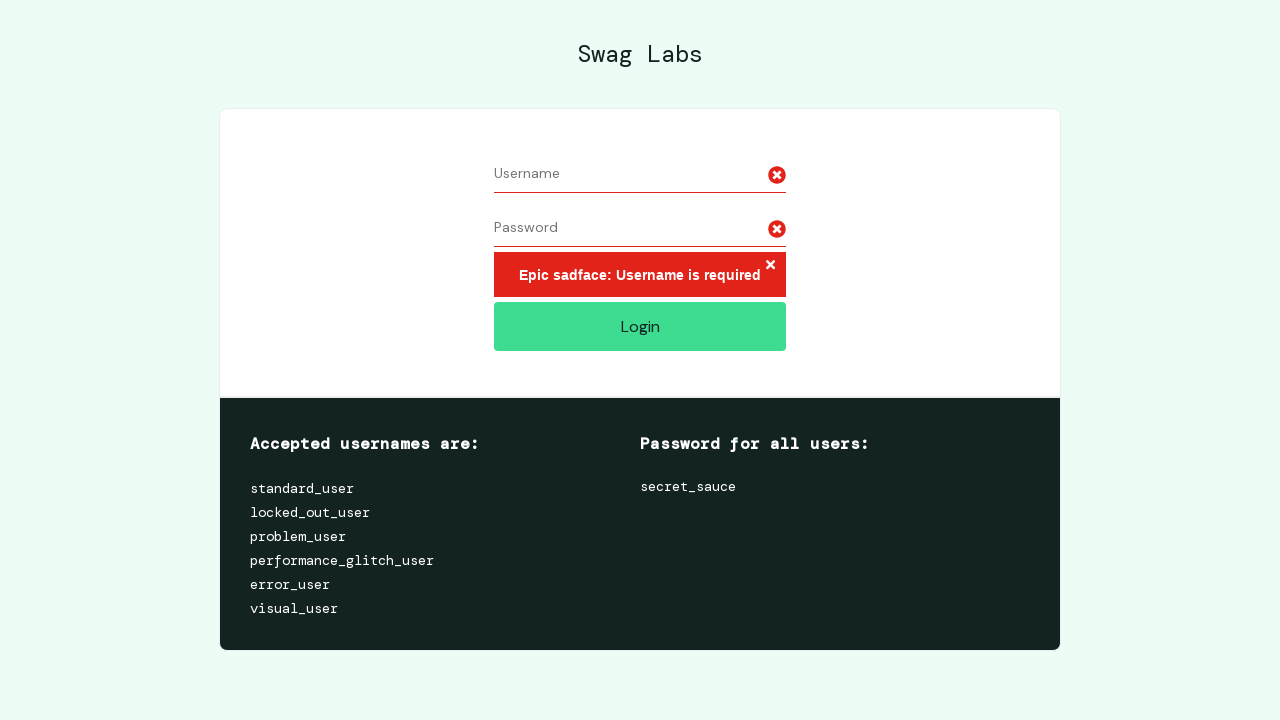

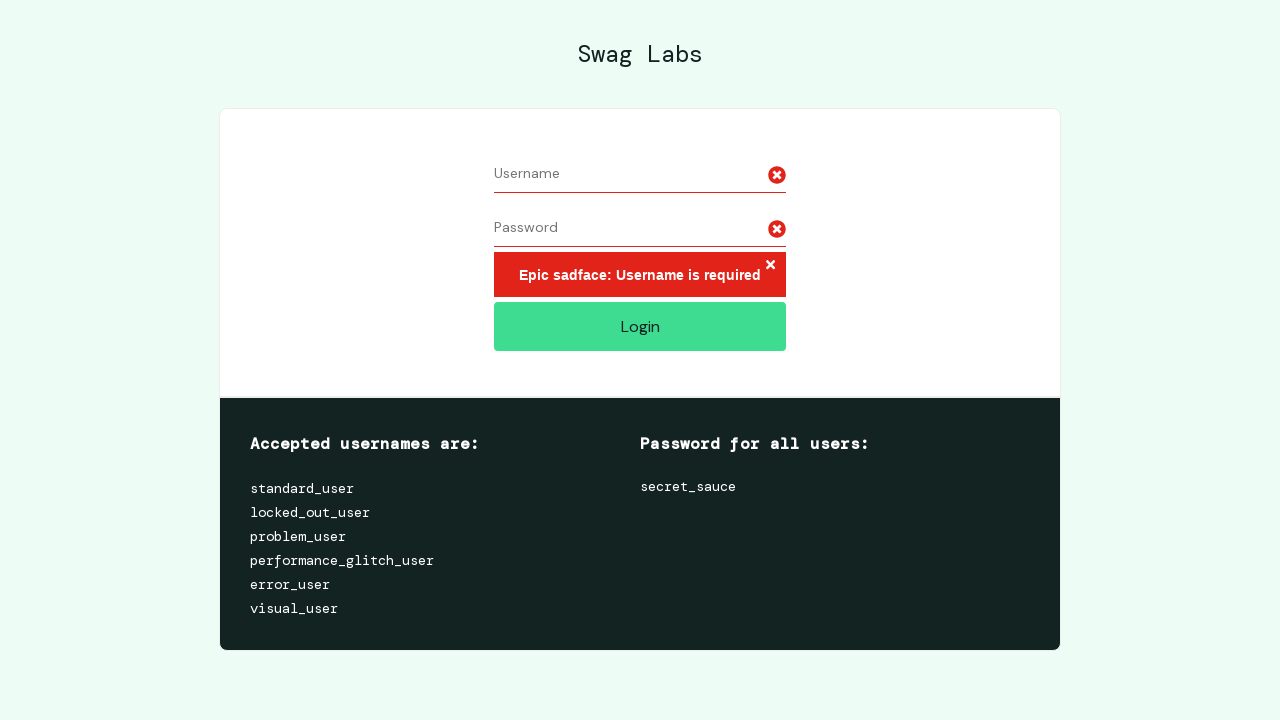